Tests the jQuery UI autocomplete widget by typing a search term in the birds input field, navigating through autocomplete suggestions using keyboard arrows, and selecting "House Crow" from the results.

Starting URL: https://jqueryui.com/autocomplete/#remote

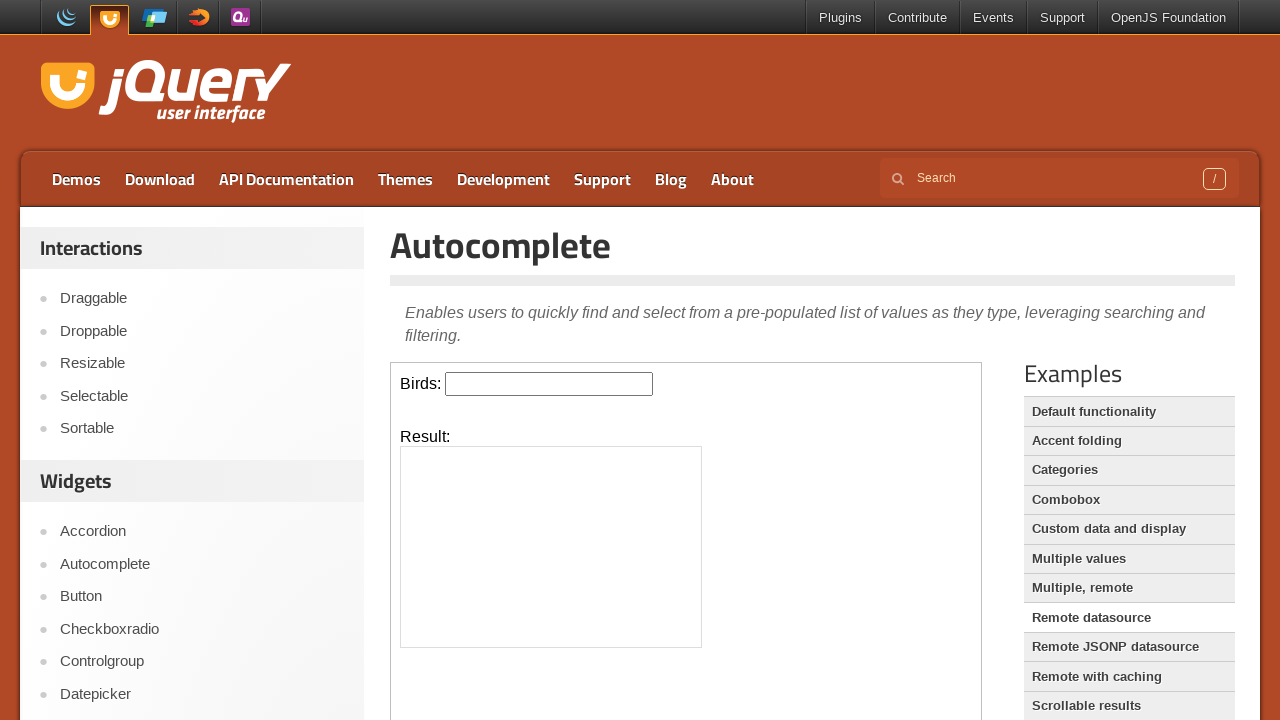

Retrieved page heading
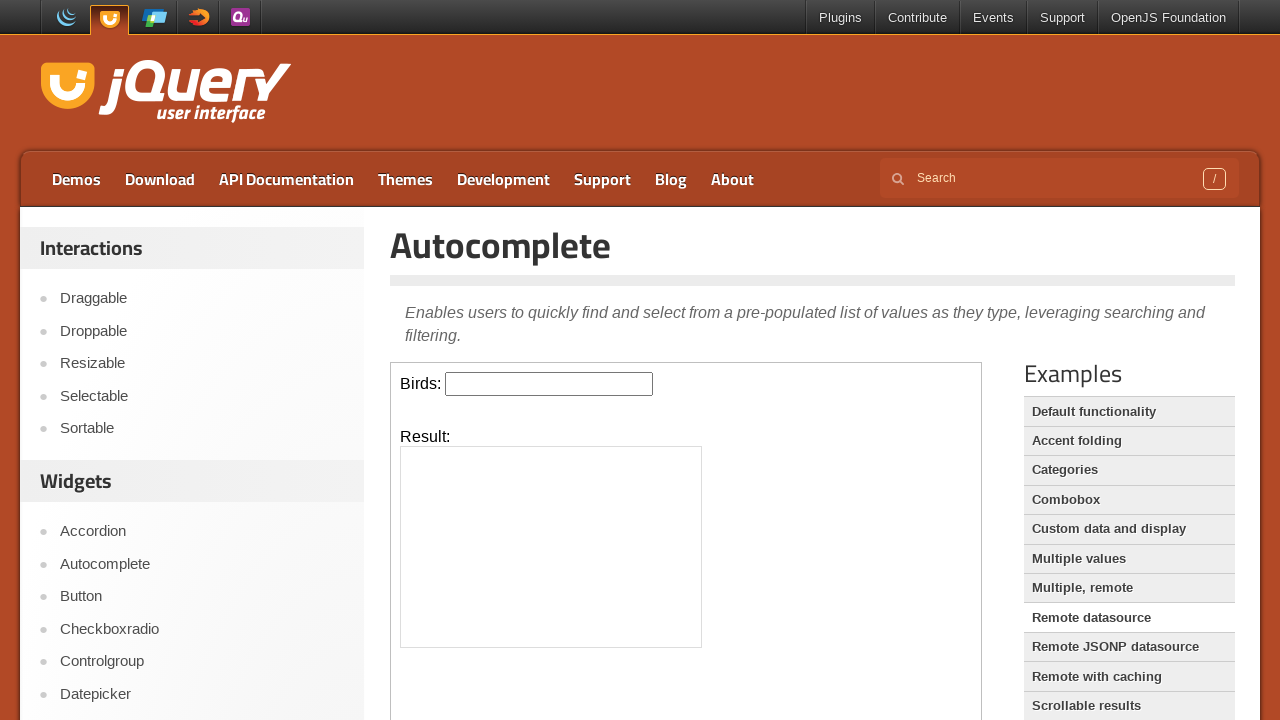

Located demo iframe
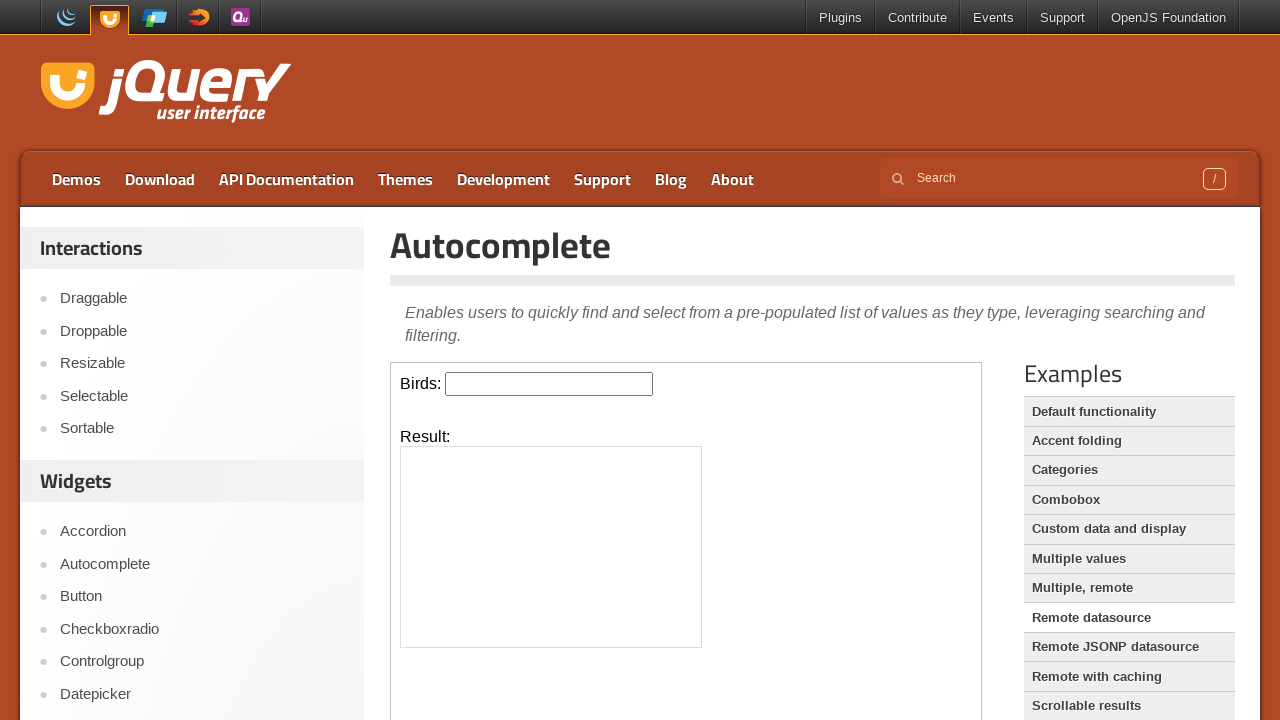

Waited for birds input field to load in iframe
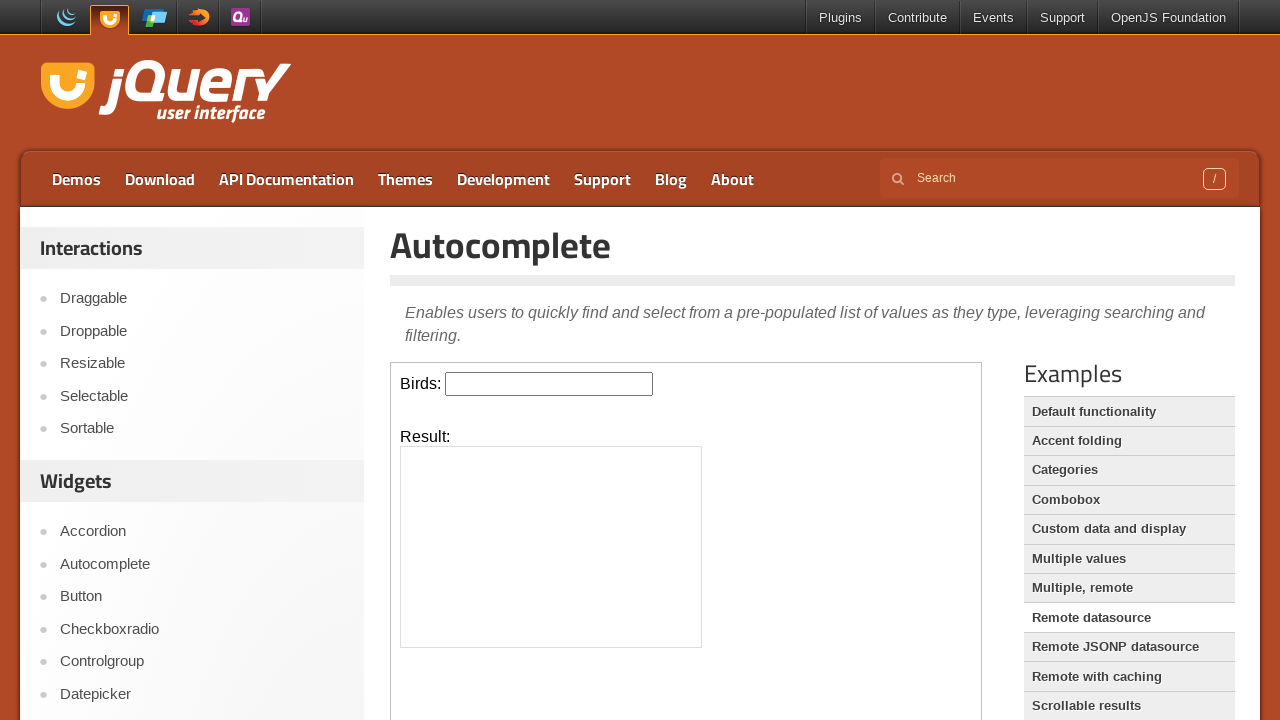

Typed 'crow' into the birds autocomplete field on .demo-frame >> nth=0 >> internal:control=enter-frame >> #birds
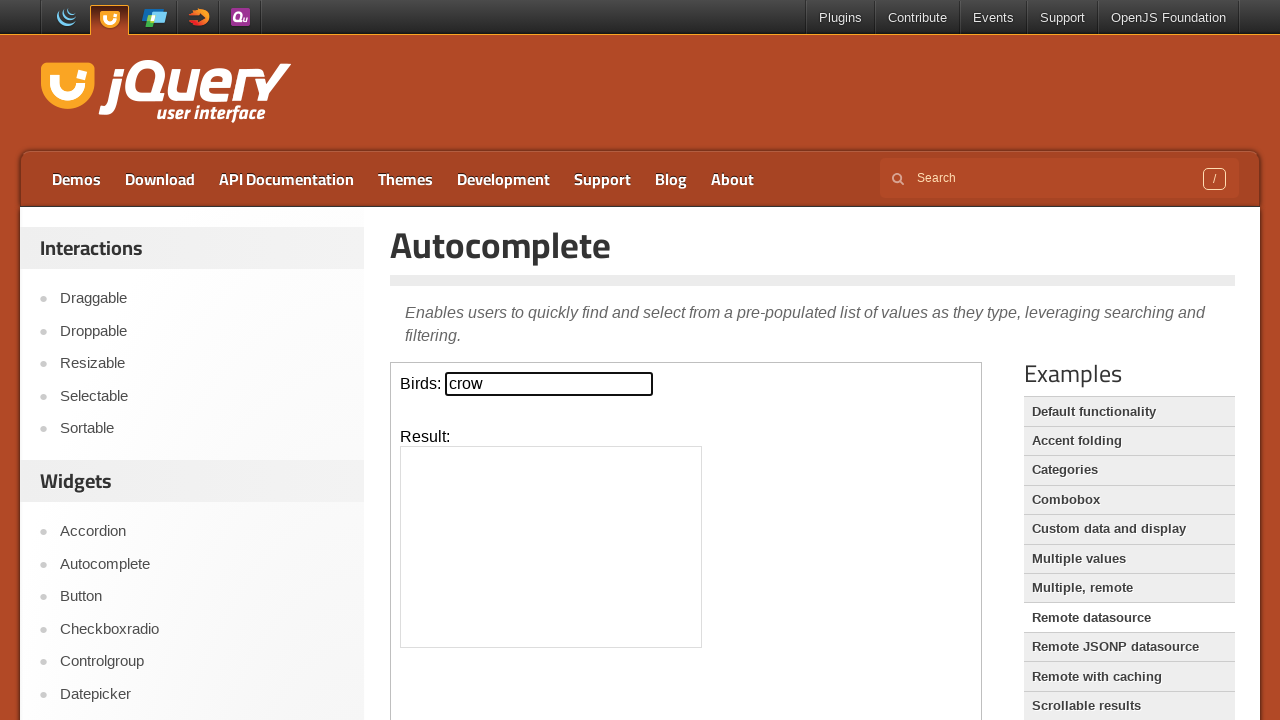

Waited for autocomplete suggestions to appear
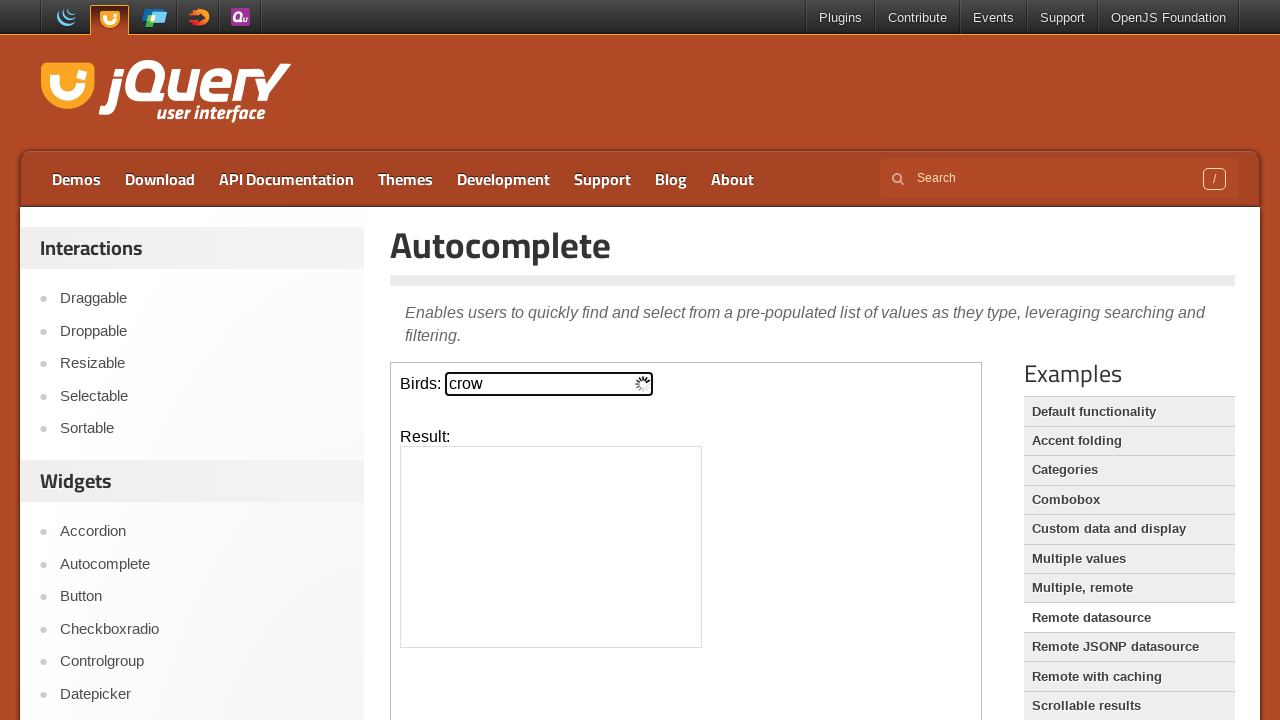

Retrieved status text from autocomplete: '5 results are available, use up and down arrow keys to navigate.'
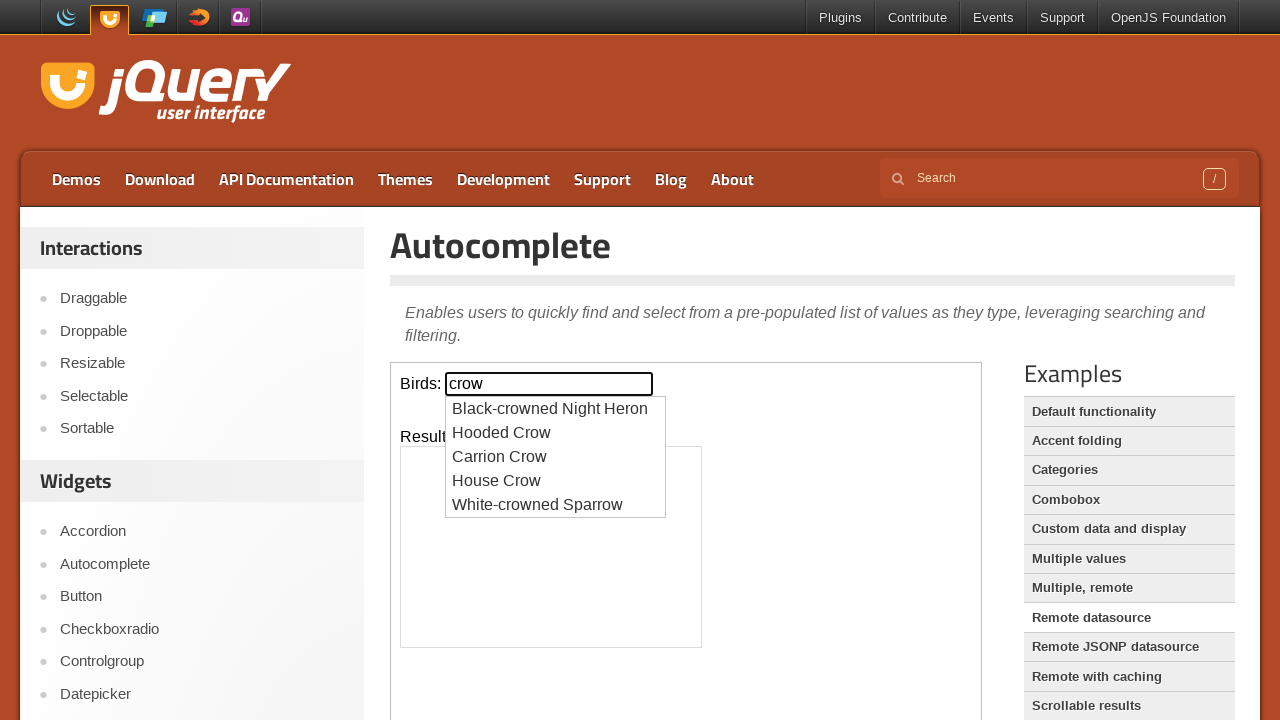

Pressed ArrowDown to navigate to next autocomplete suggestion on .demo-frame >> nth=0 >> internal:control=enter-frame >> #birds
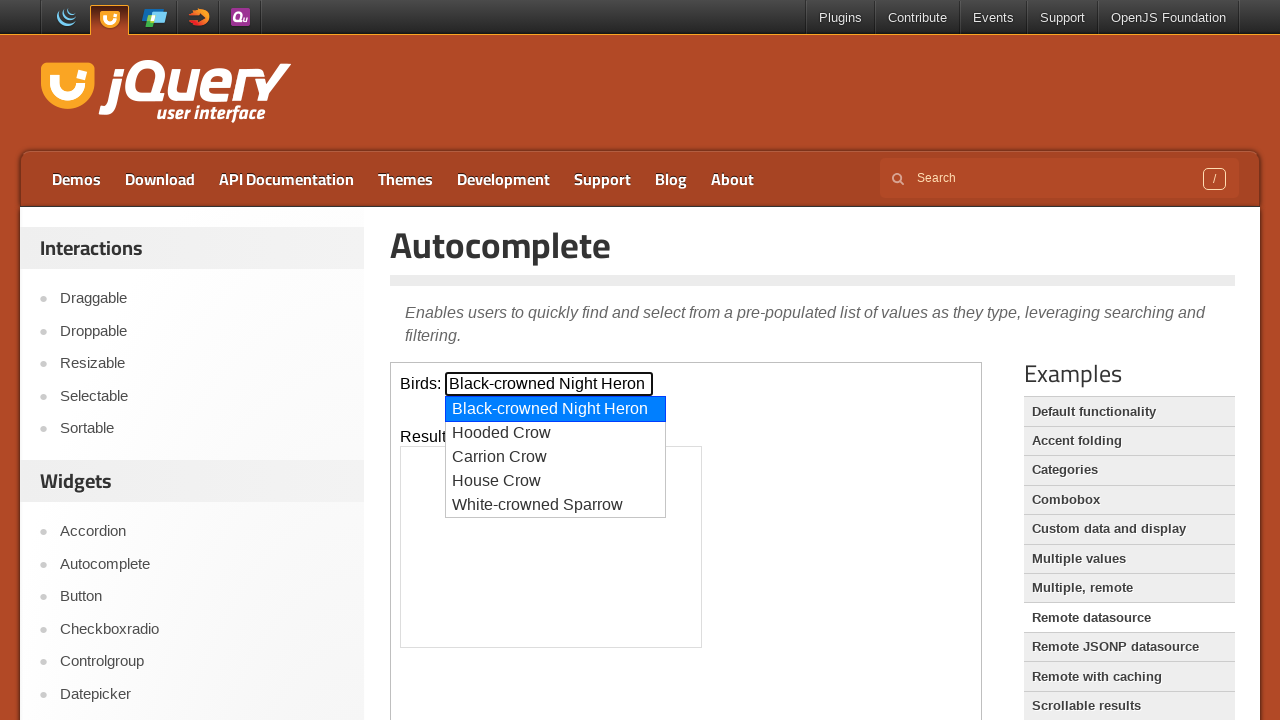

Retrieved status text from autocomplete: 'Black-crowned Night Heron'
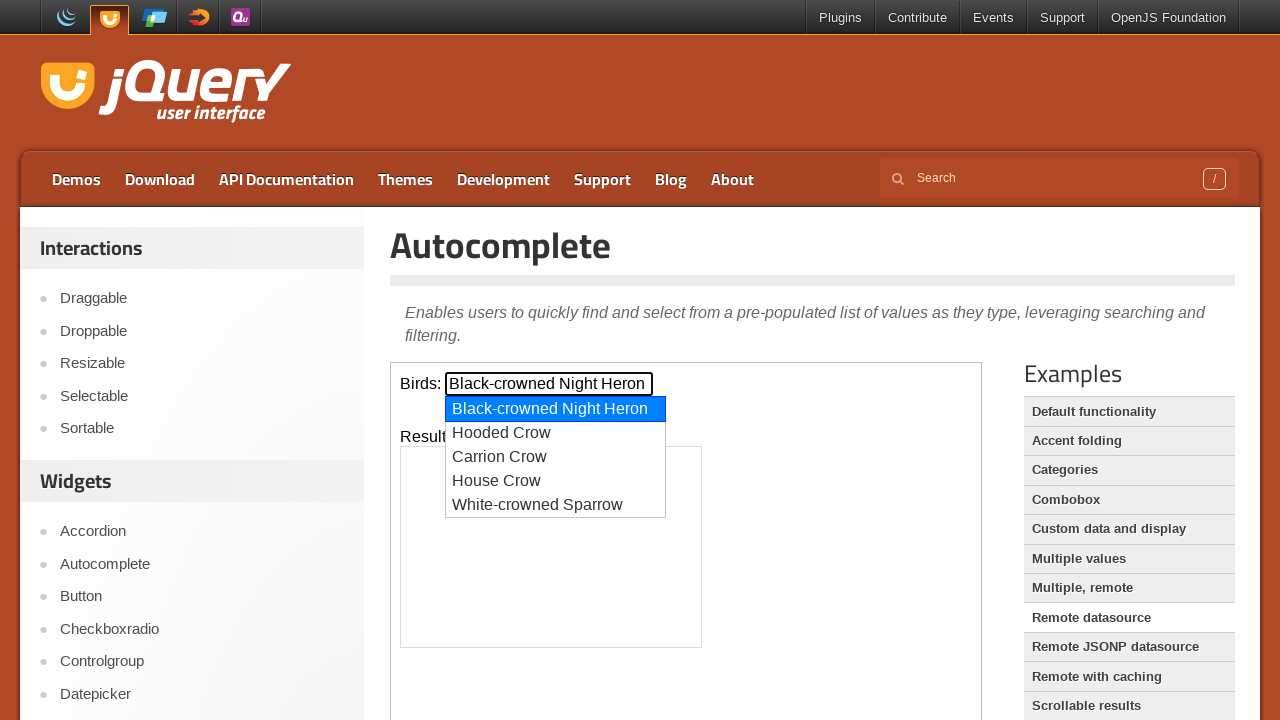

Pressed ArrowDown to navigate to next autocomplete suggestion on .demo-frame >> nth=0 >> internal:control=enter-frame >> #birds
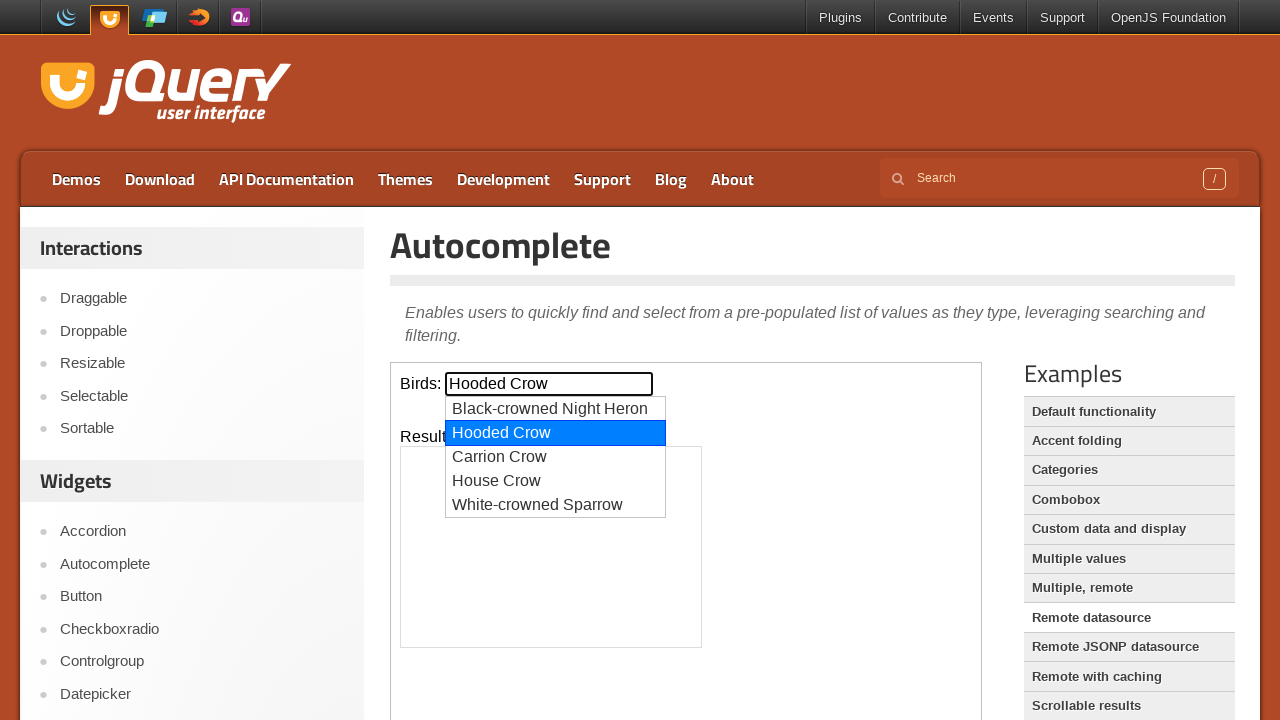

Retrieved status text from autocomplete: 'Hooded Crow'
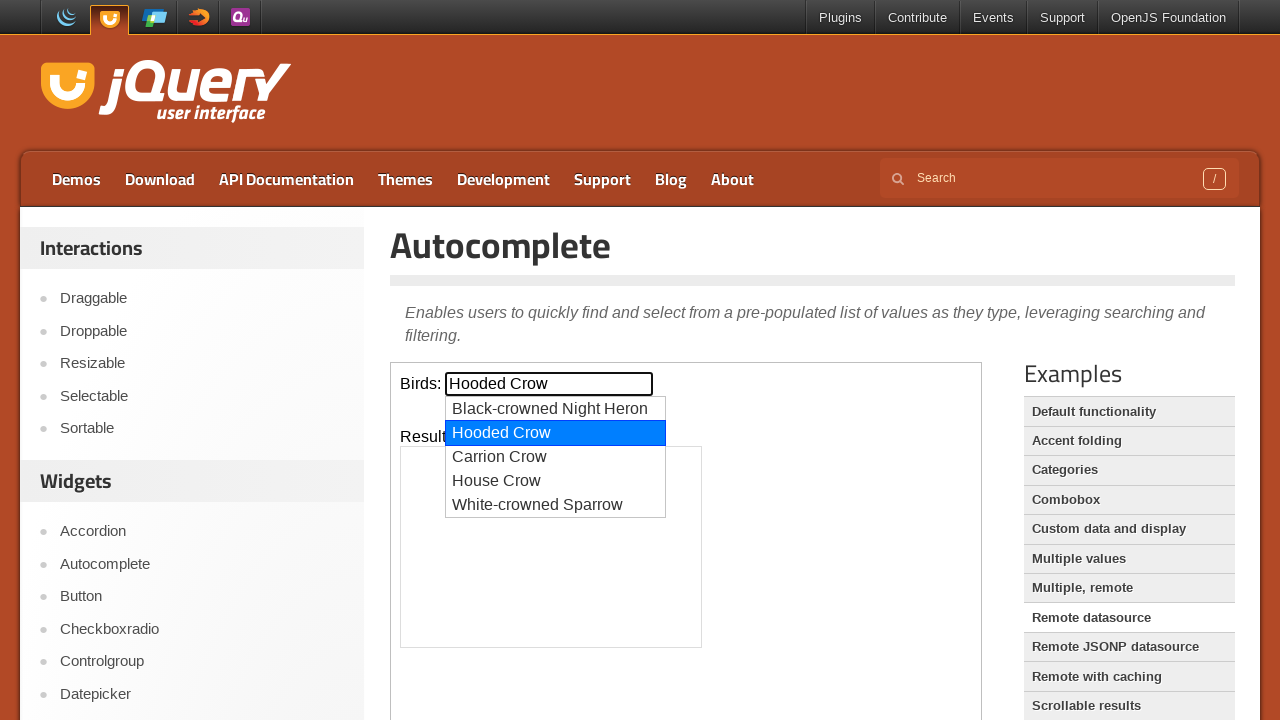

Pressed ArrowDown to navigate to next autocomplete suggestion on .demo-frame >> nth=0 >> internal:control=enter-frame >> #birds
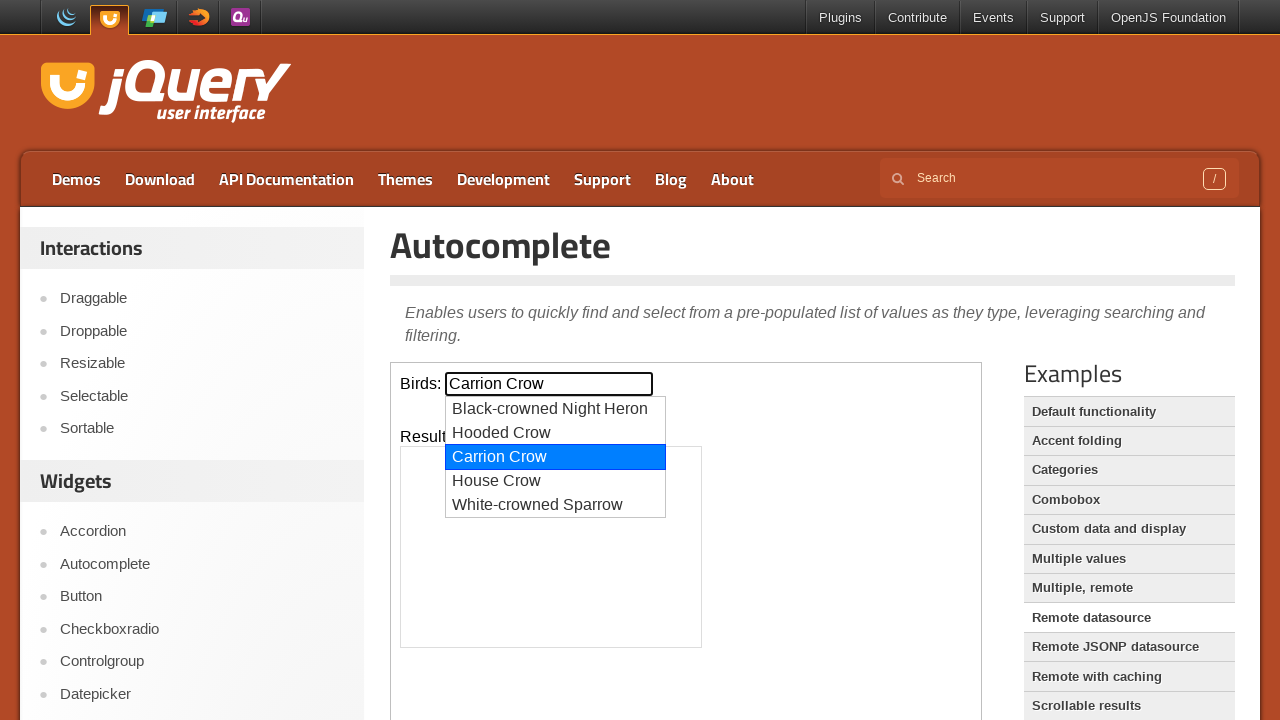

Retrieved status text from autocomplete: 'Carrion Crow'
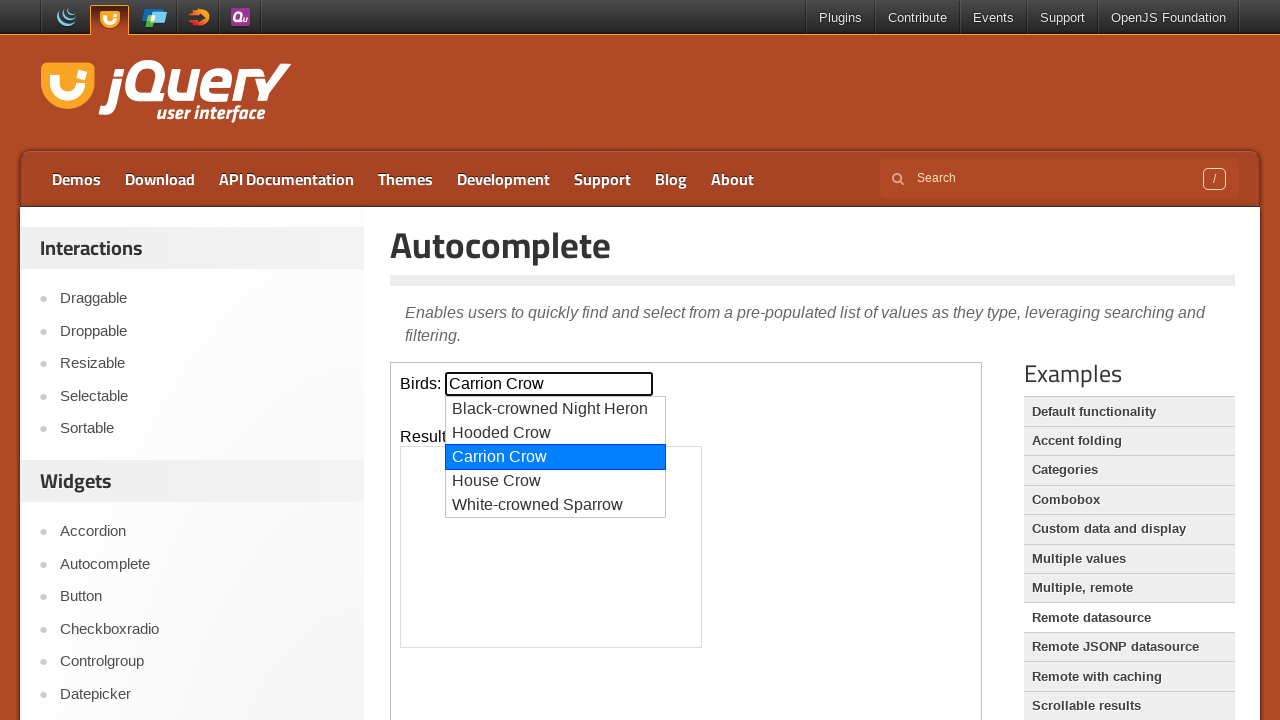

Pressed ArrowDown to navigate to next autocomplete suggestion on .demo-frame >> nth=0 >> internal:control=enter-frame >> #birds
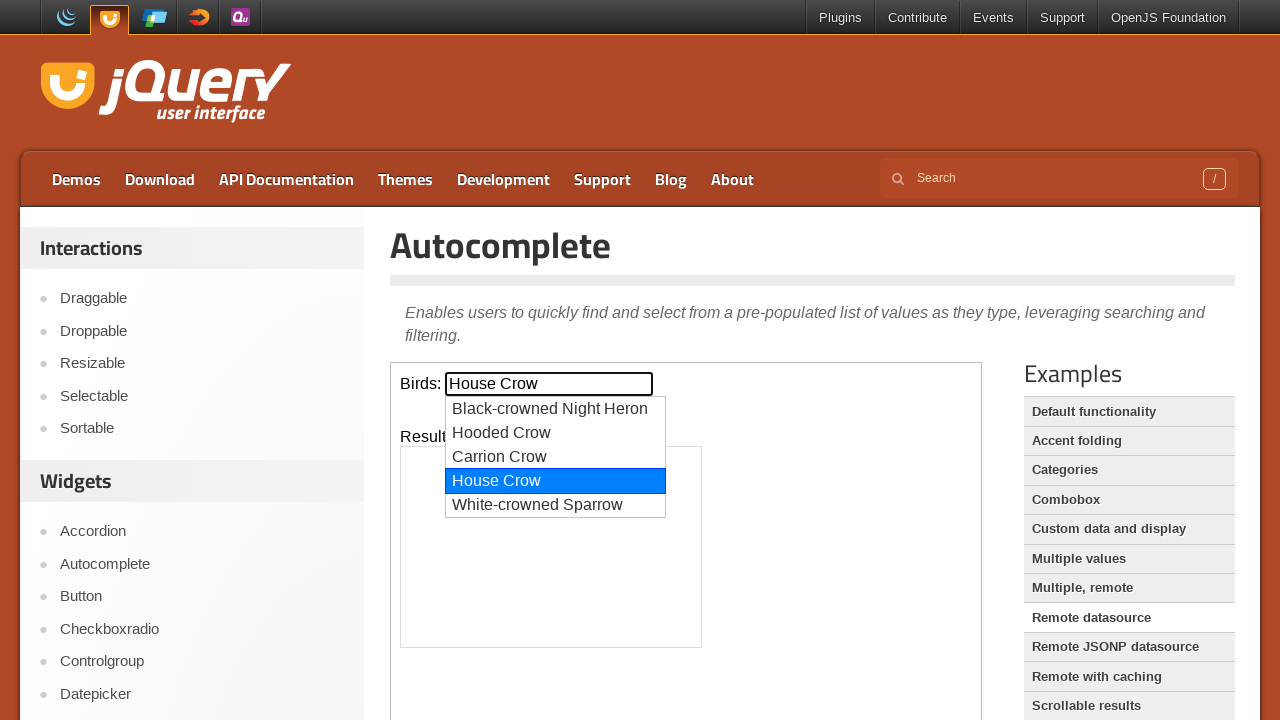

Retrieved status text from autocomplete: 'House Crow'
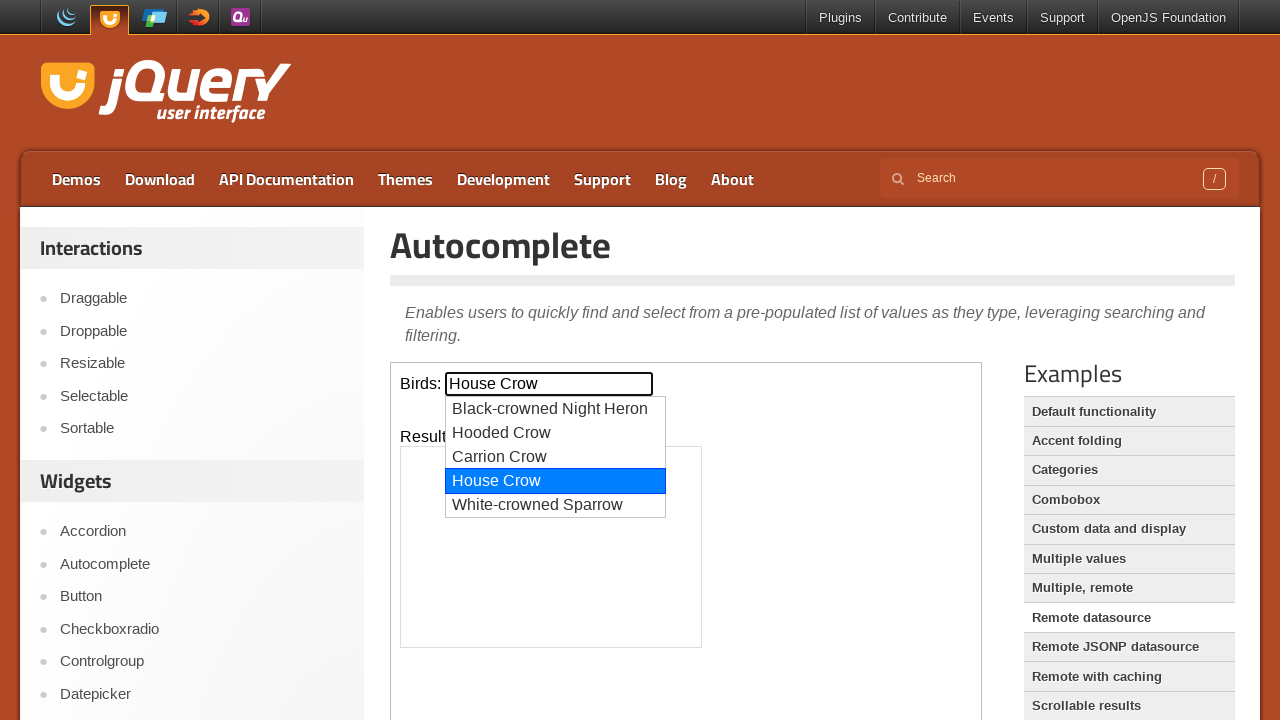

Pressed ArrowUp to select 'House Crow' on .demo-frame >> nth=0 >> internal:control=enter-frame >> #birds
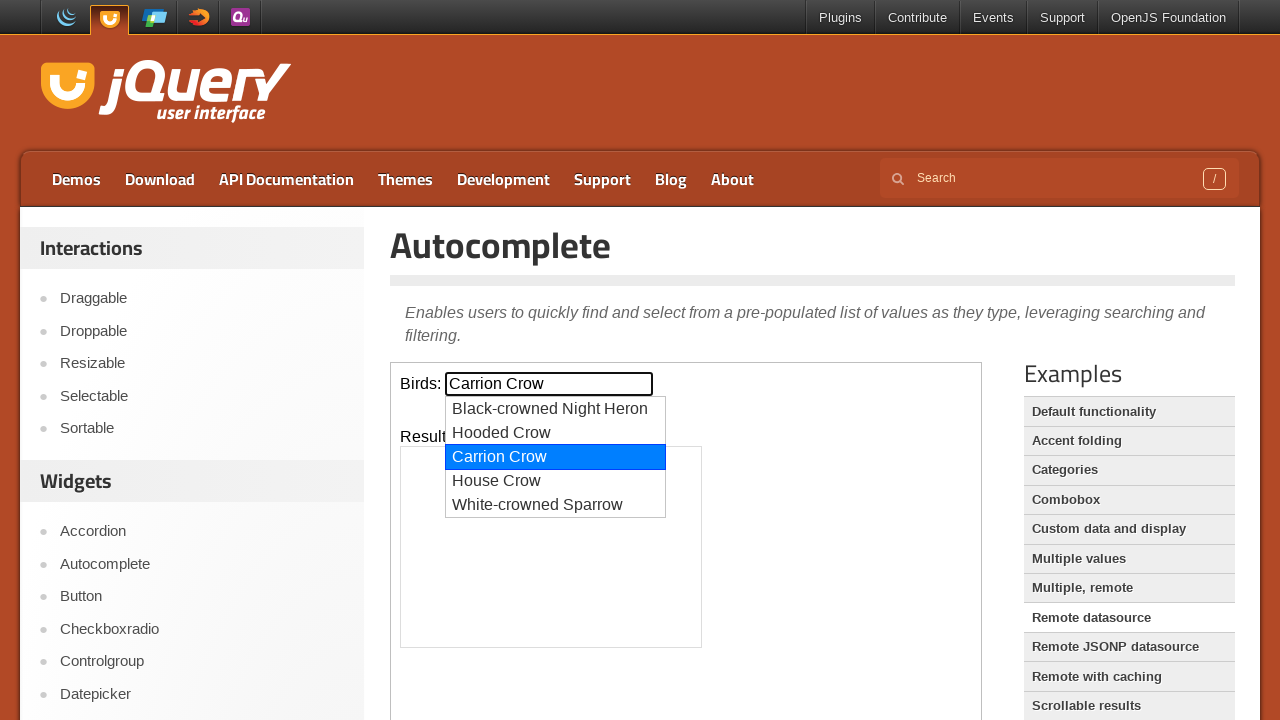

Pressed Enter to confirm selection of 'House Crow' on .demo-frame >> nth=0 >> internal:control=enter-frame >> #birds
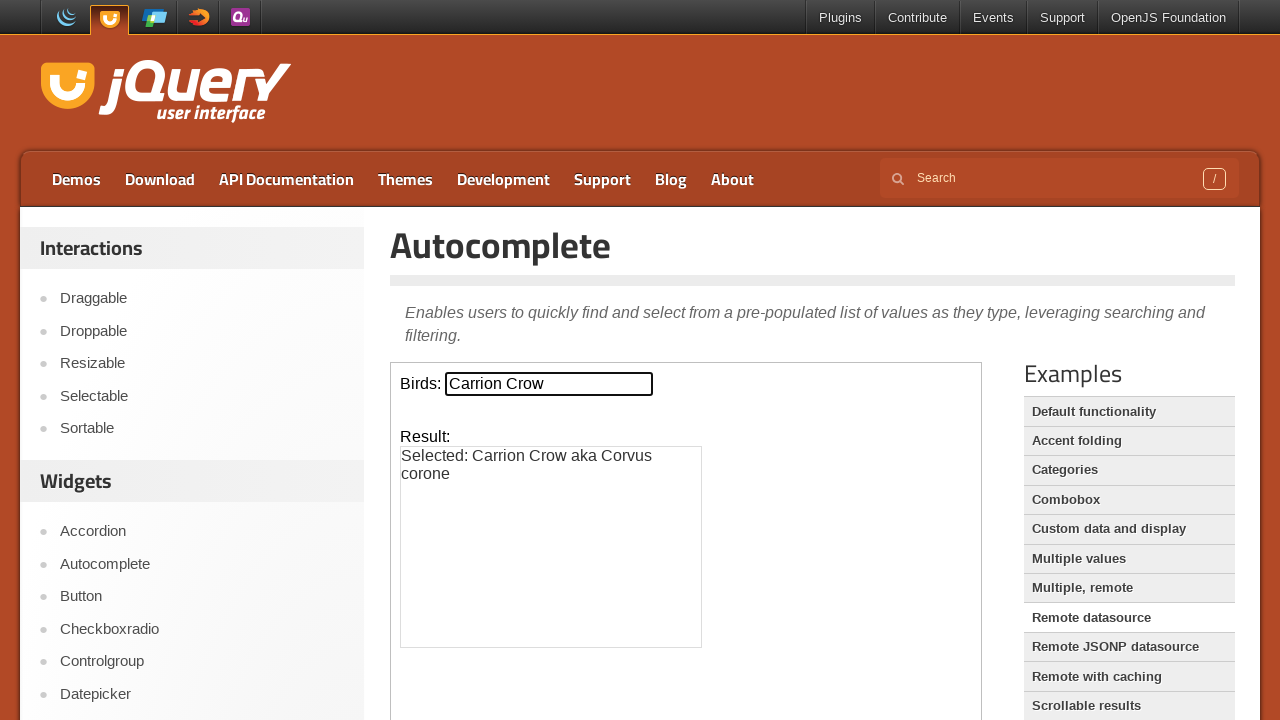

Retrieved log output to verify selection was recorded
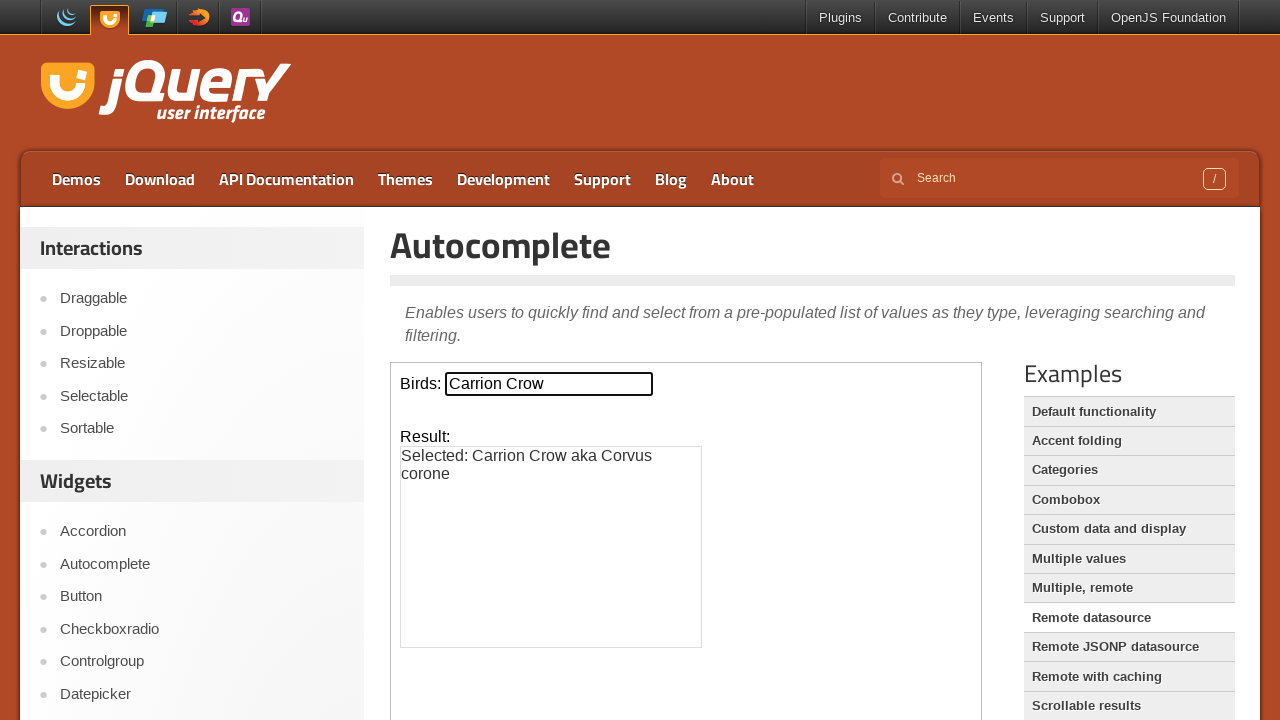

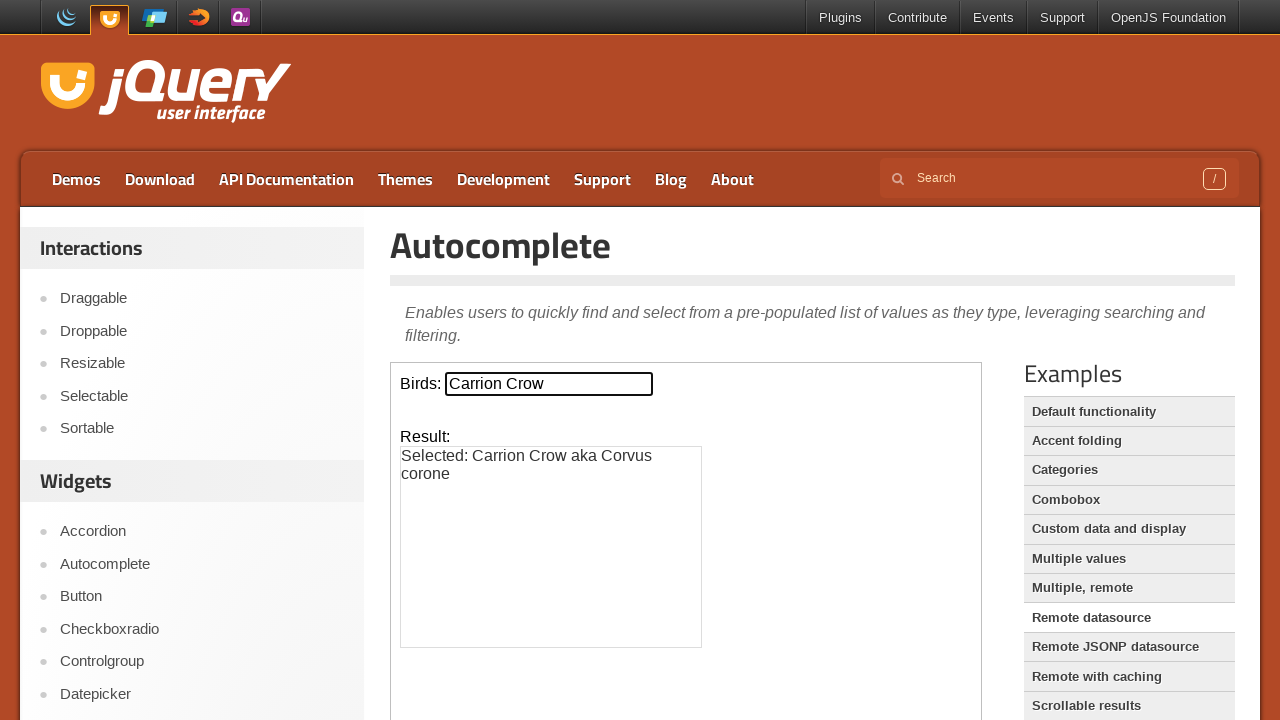